Tests checkbox and radio button functionality by navigating to Basic Elements page, selecting a radio button option, and selecting an inline checkbox, then verifying both are selected.

Starting URL: http://automationbykrishna.com/index.html

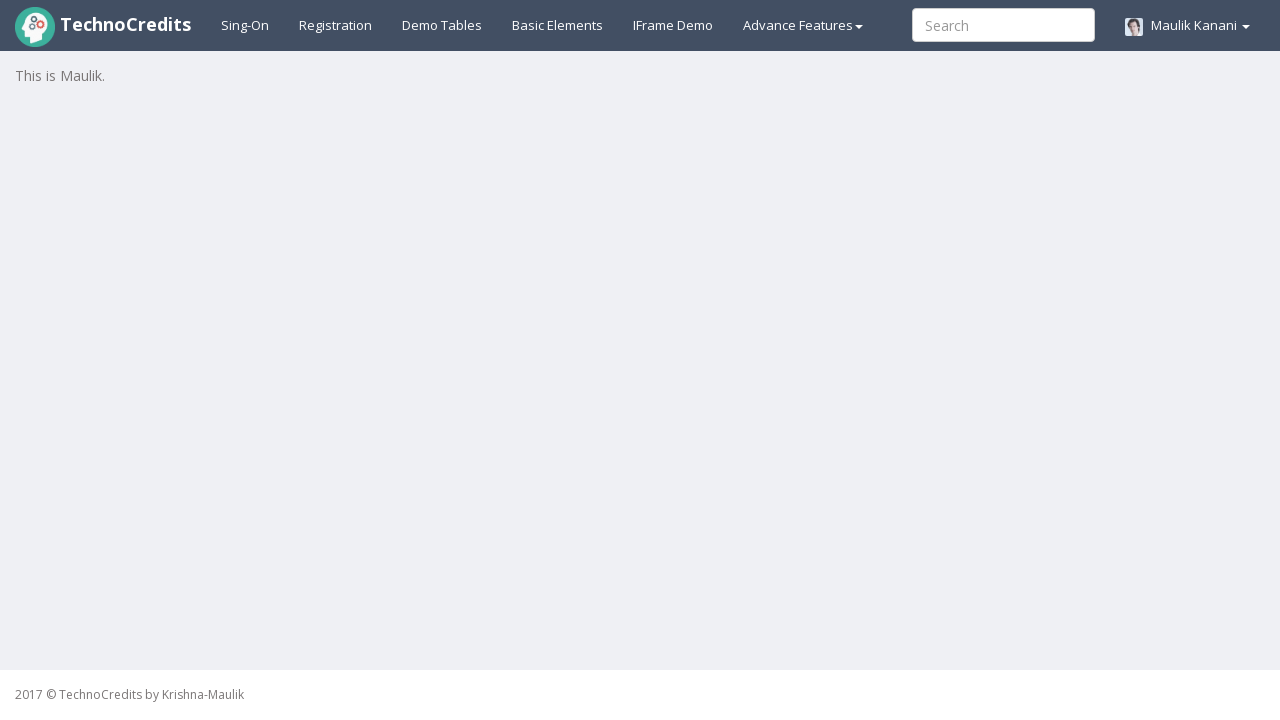

Clicked on Basic Elements navigation link at (558, 25) on #basicelements
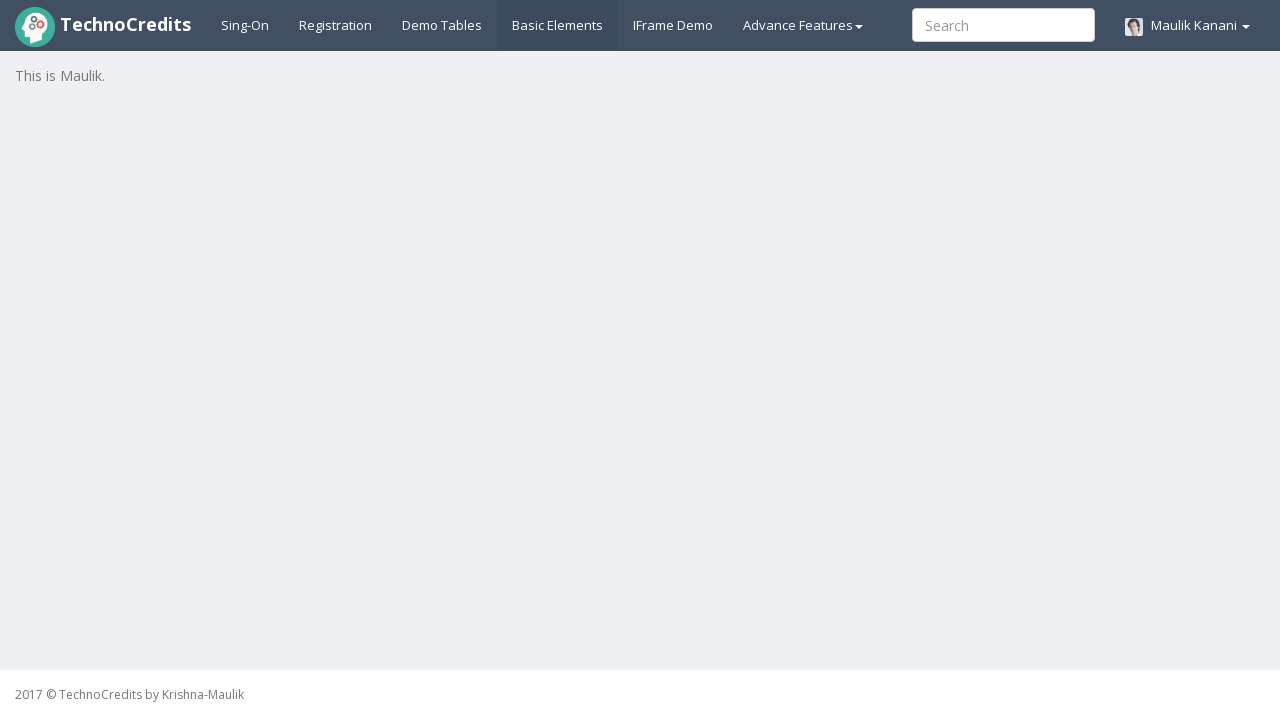

Waited for radio button #optionsRadios2 to load
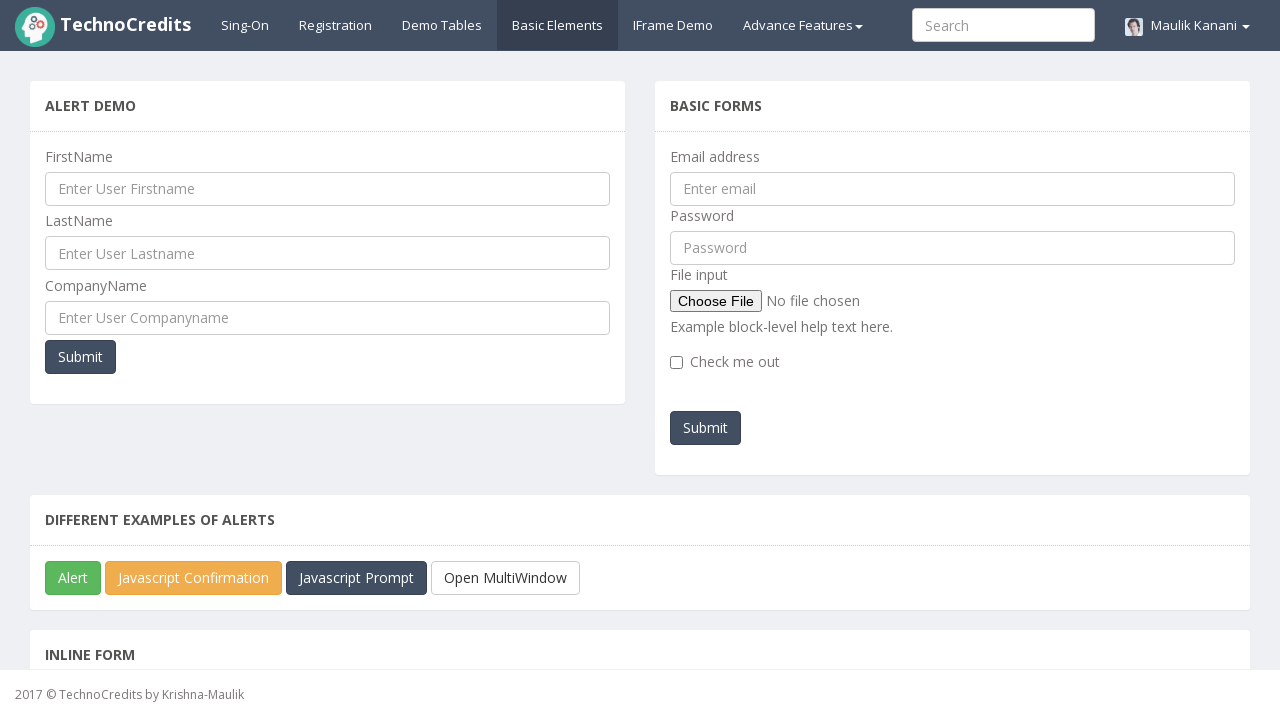

Clicked on radio button option #optionsRadios2 at (255, 361) on #optionsRadios2
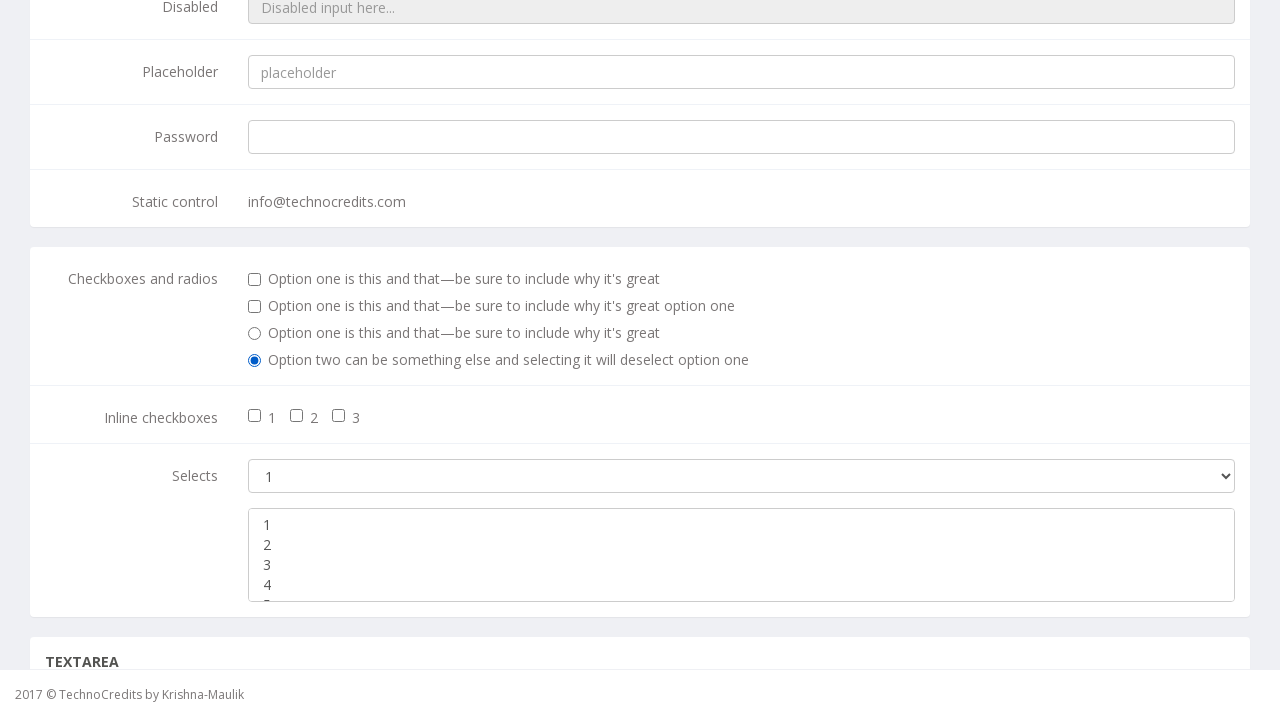

Verified that radio button #optionsRadios2 is selected
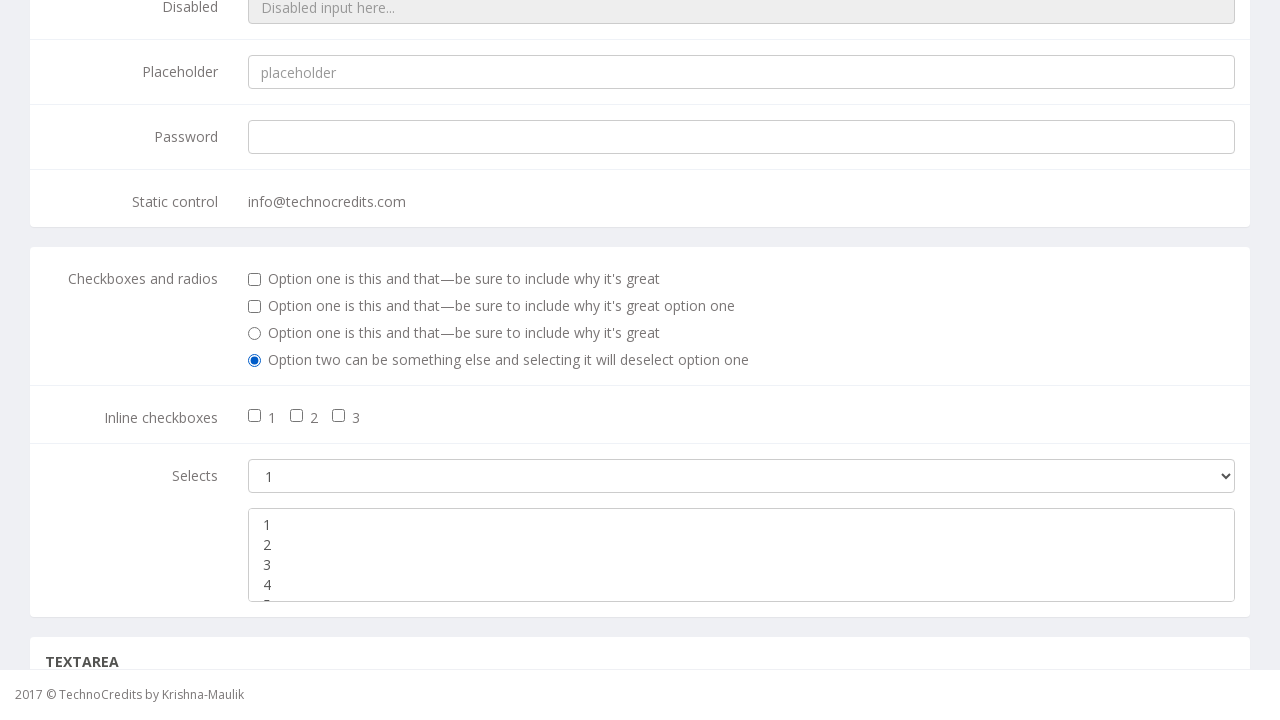

Clicked on inline checkbox #inlineCheckbox2 at (297, 416) on #inlineCheckbox2
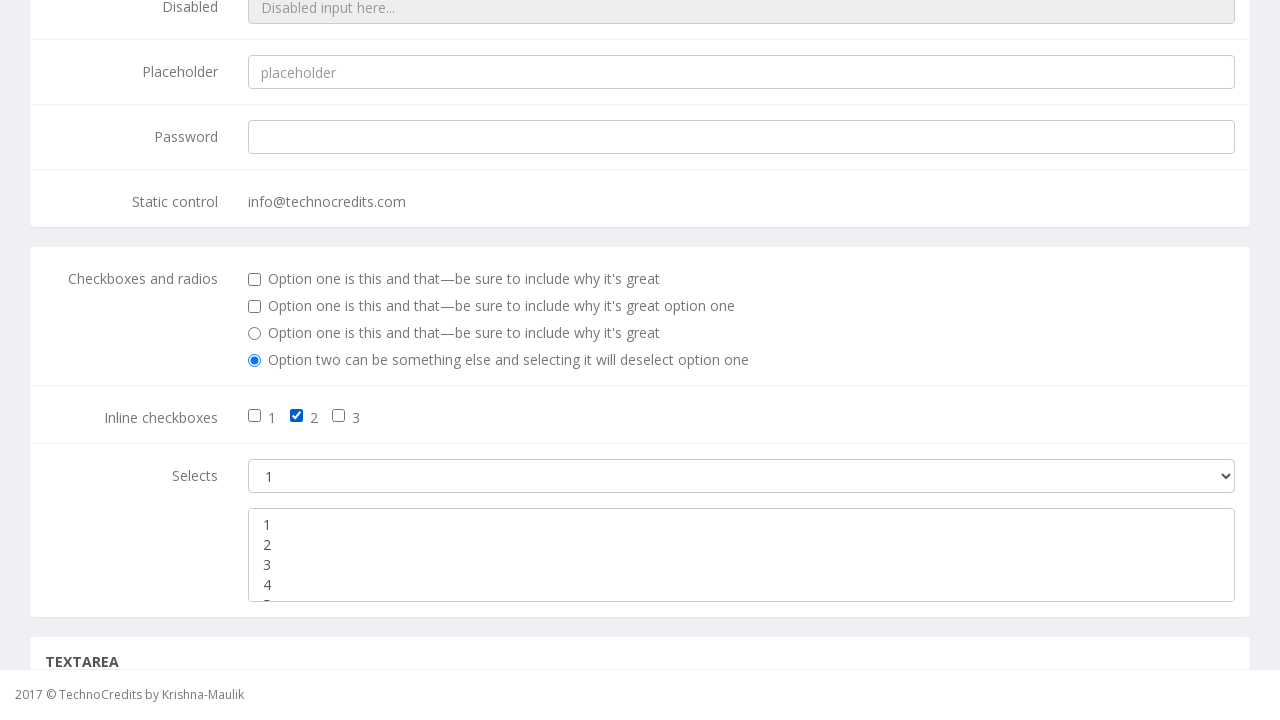

Verified that inline checkbox #inlineCheckbox2 is selected
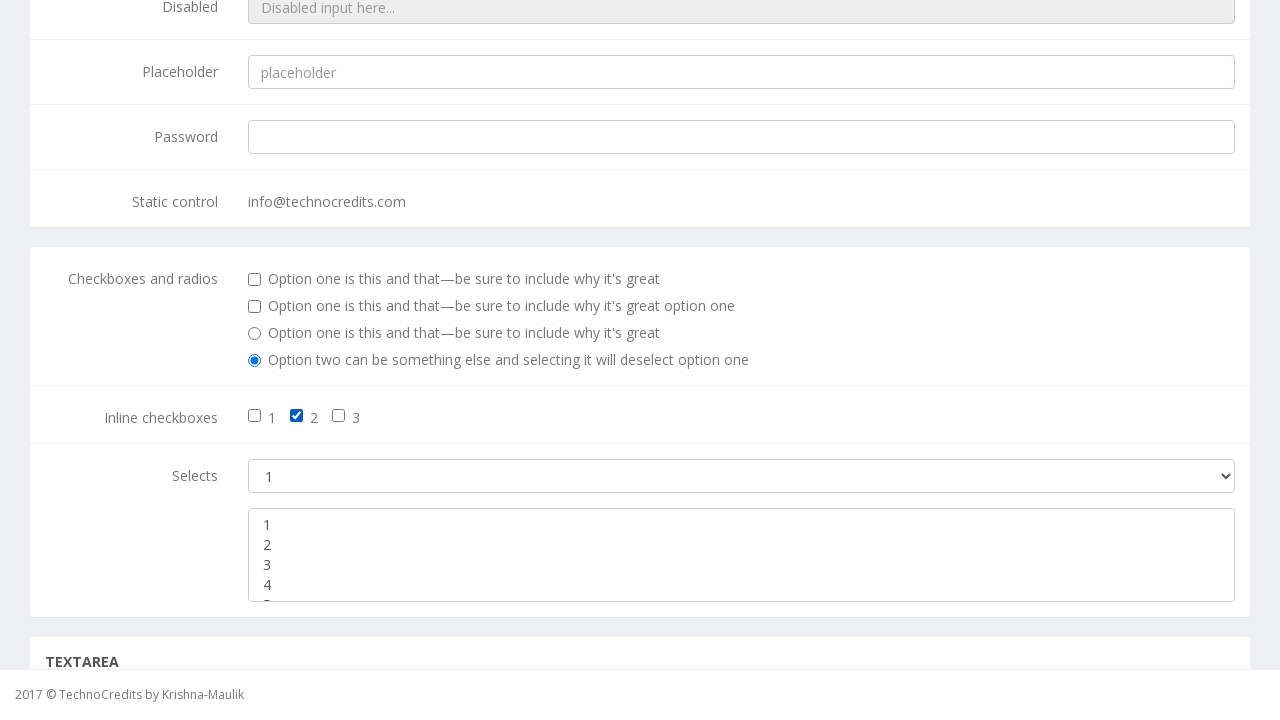

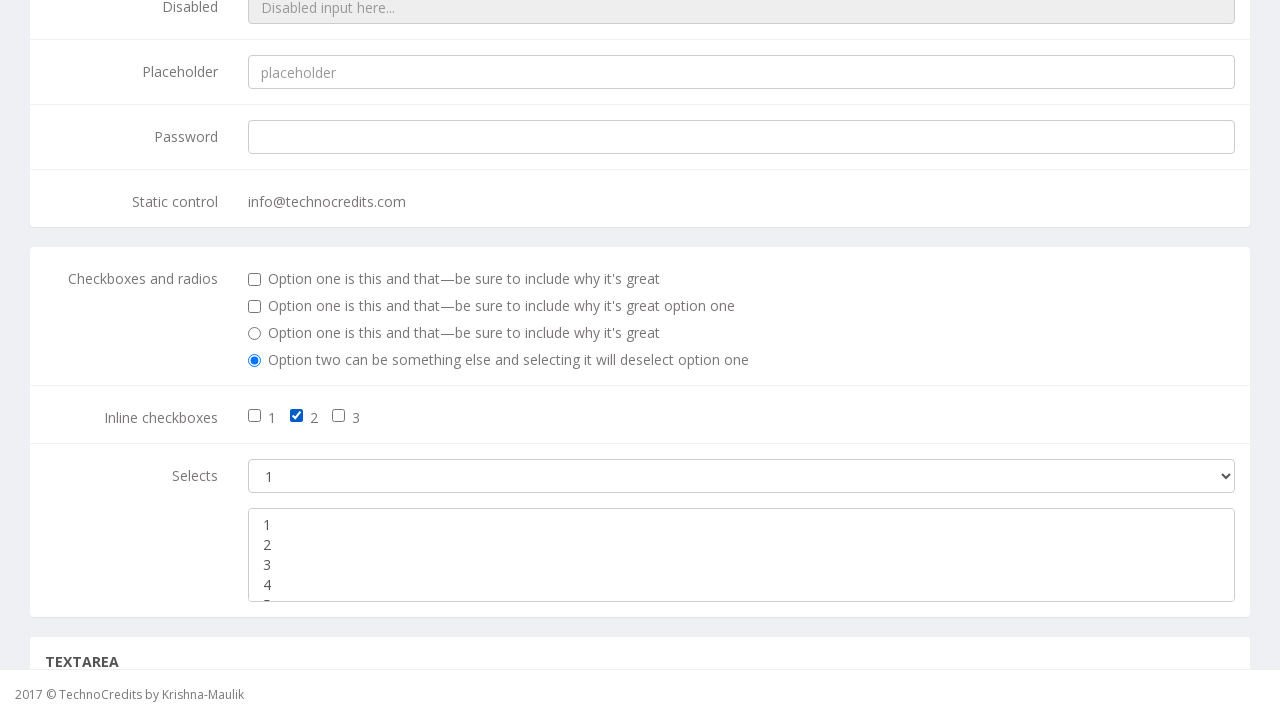